Tests checkbox functionality by toggling a checkbox on and off, and verifying the total number of checkboxes on the page

Starting URL: https://rahulshettyacademy.com/AutomationPractice/

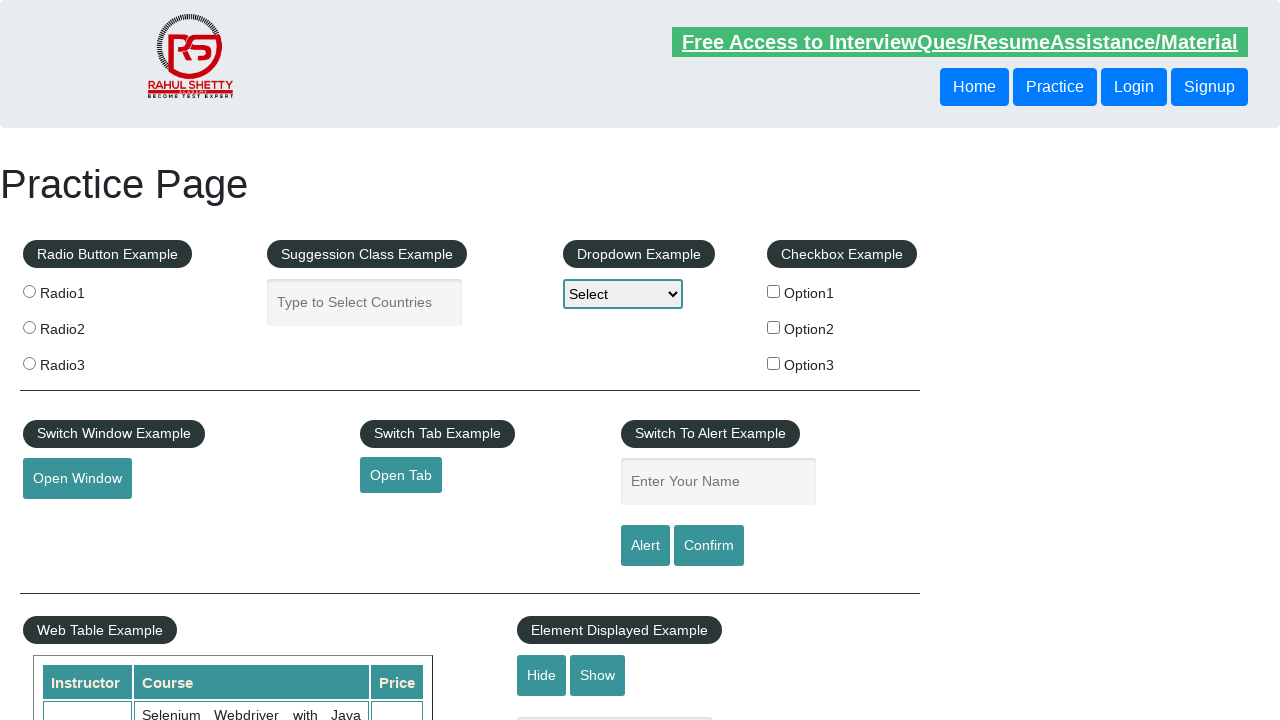

Clicked checkbox #checkBoxOption1 to select it at (774, 291) on #checkBoxOption1
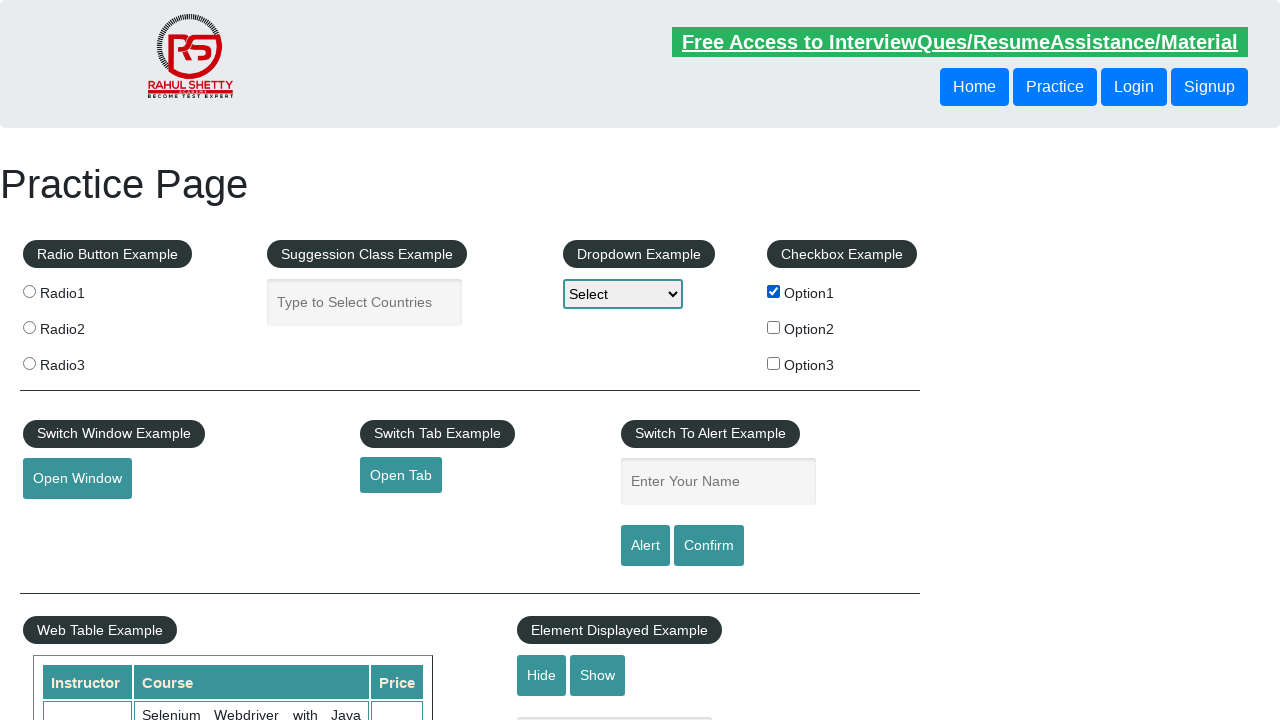

Verified that checkbox #checkBoxOption1 is selected
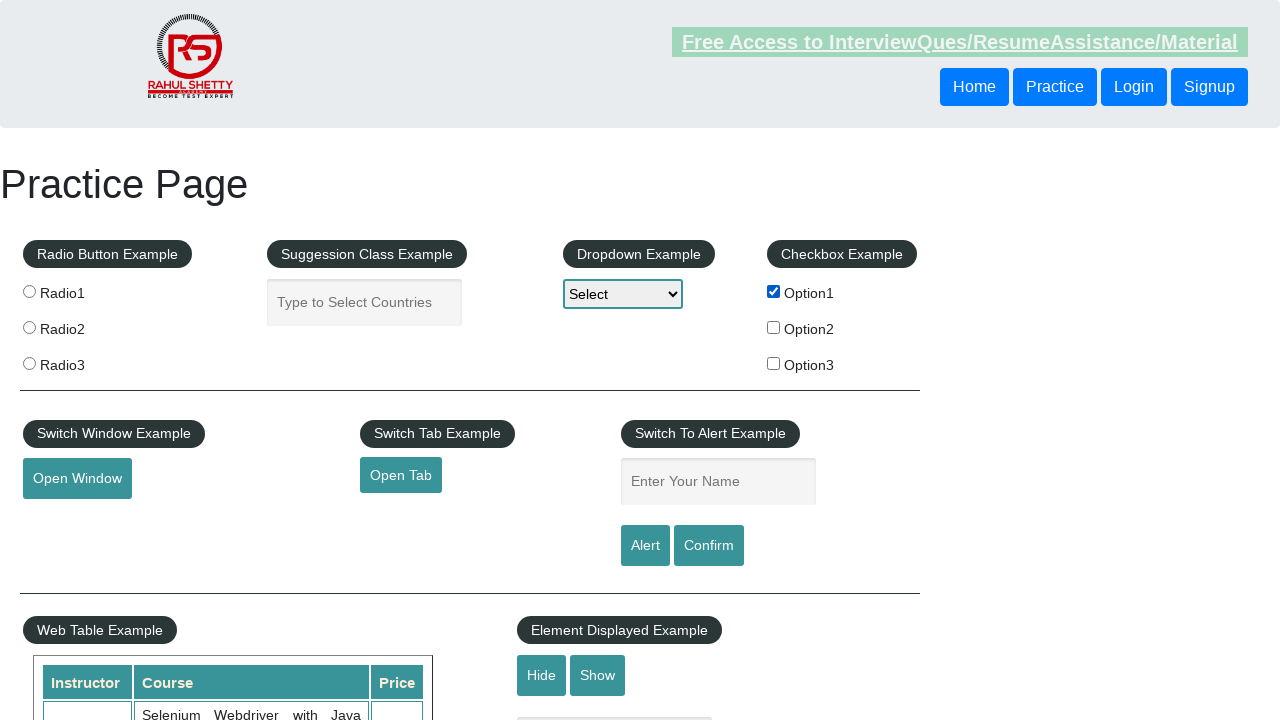

Clicked checkbox #checkBoxOption1 again to deselect it at (774, 291) on #checkBoxOption1
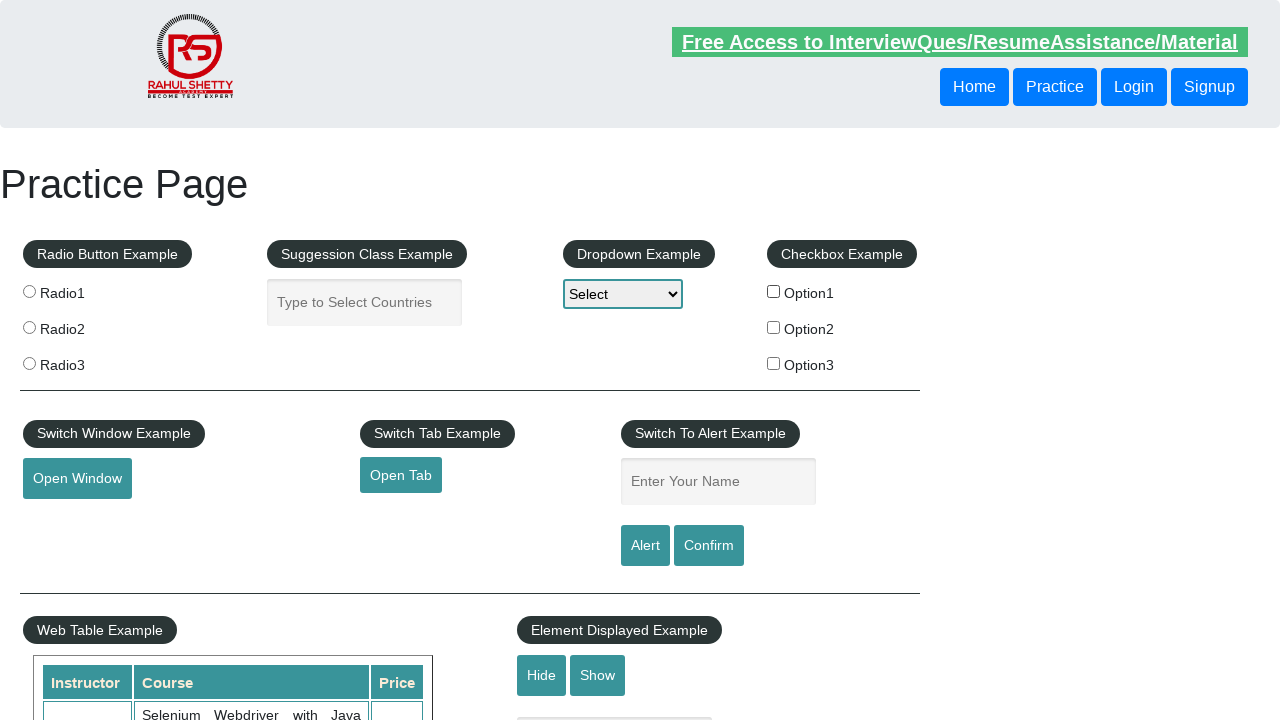

Verified that checkbox #checkBoxOption1 is deselected
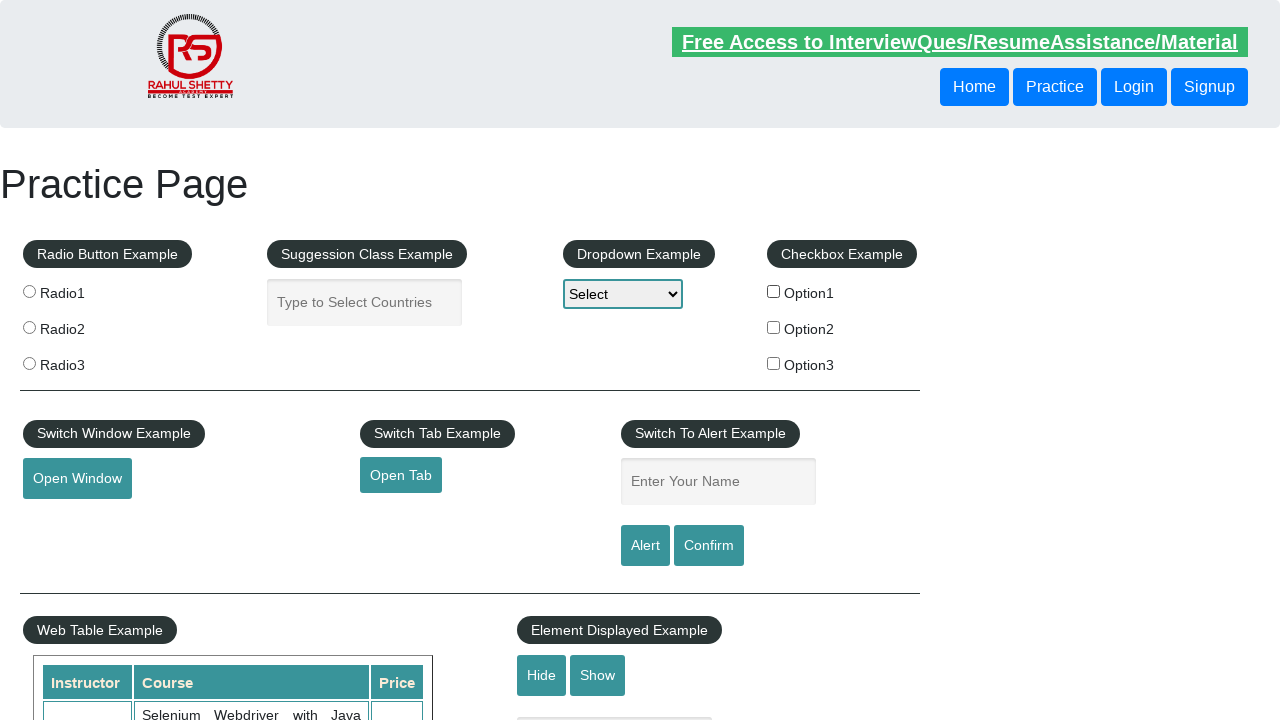

Retrieved all checkboxes on the page
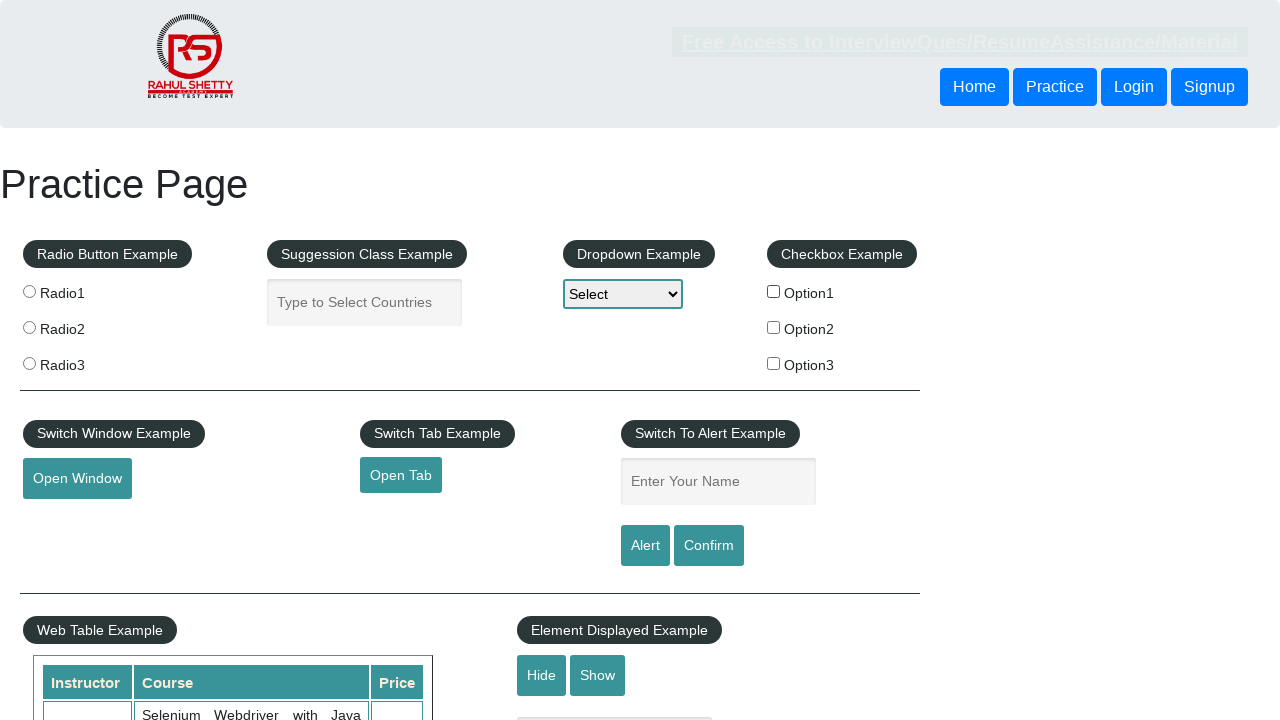

Verified that there are exactly 3 checkboxes on the page
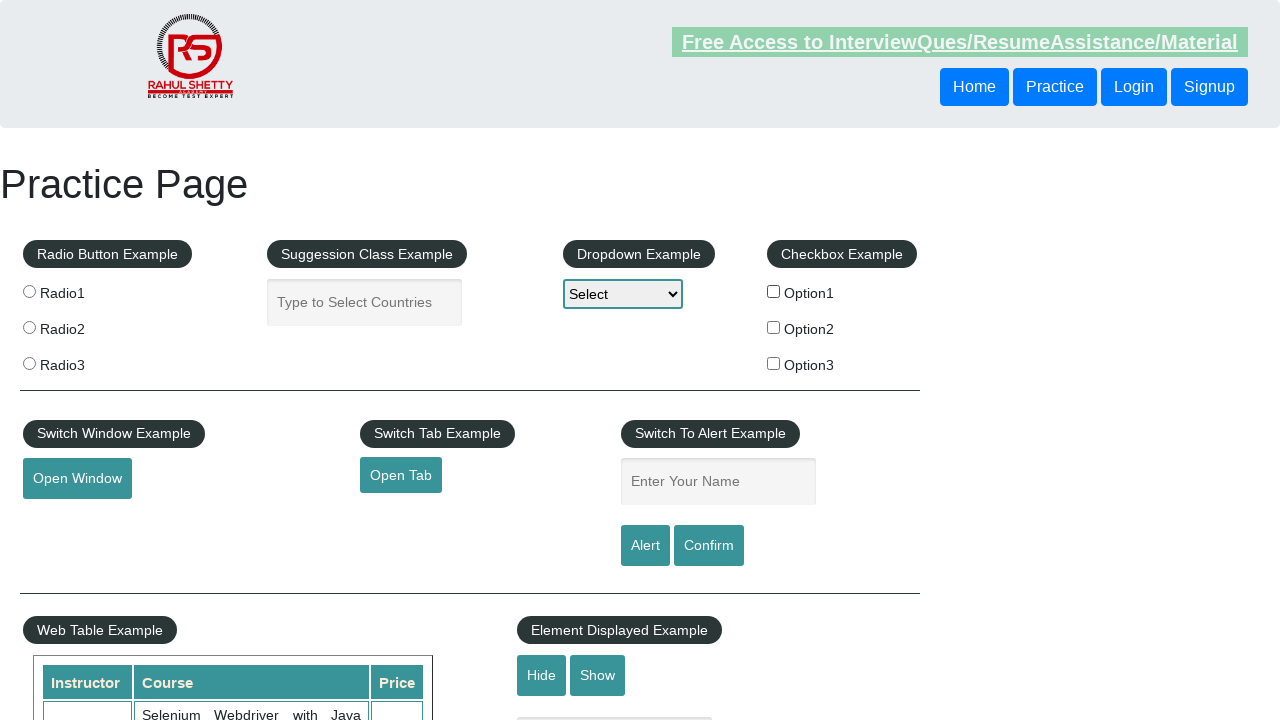

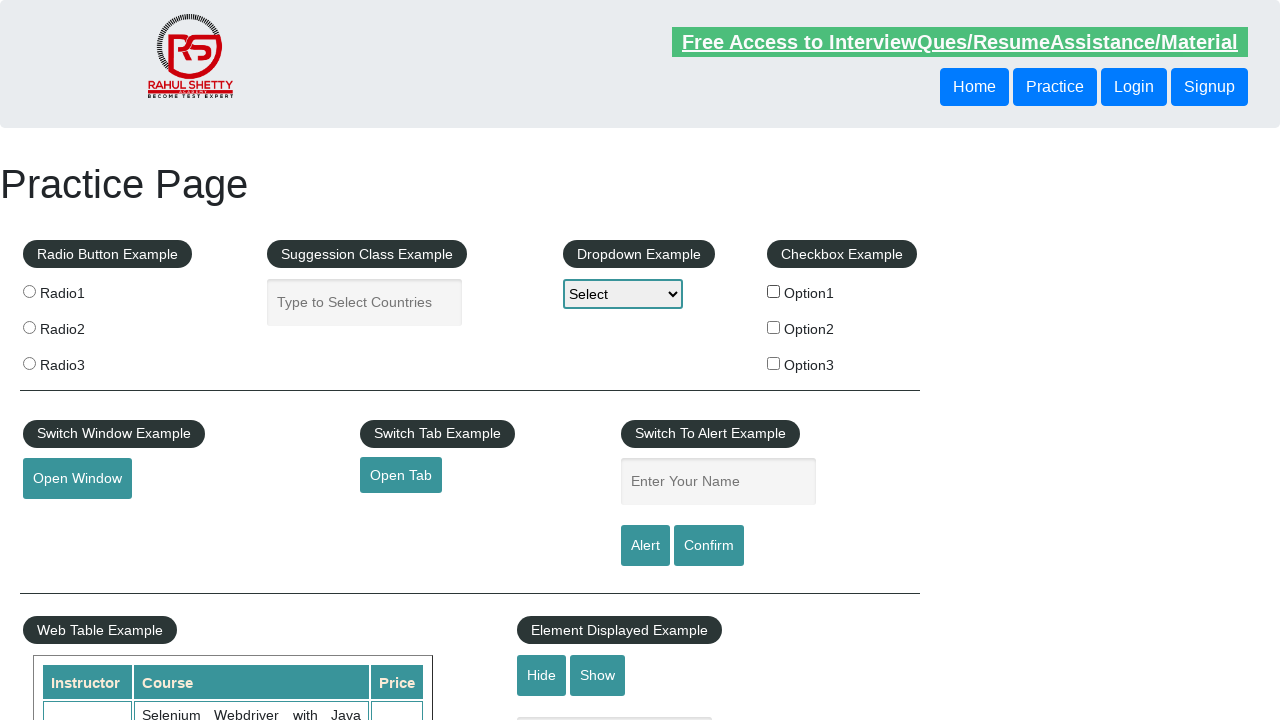